Navigates to Rediff mail login page and checks for the presence of Home link

Starting URL: https://mail.rediff.com/cgi-bin/login.cgi

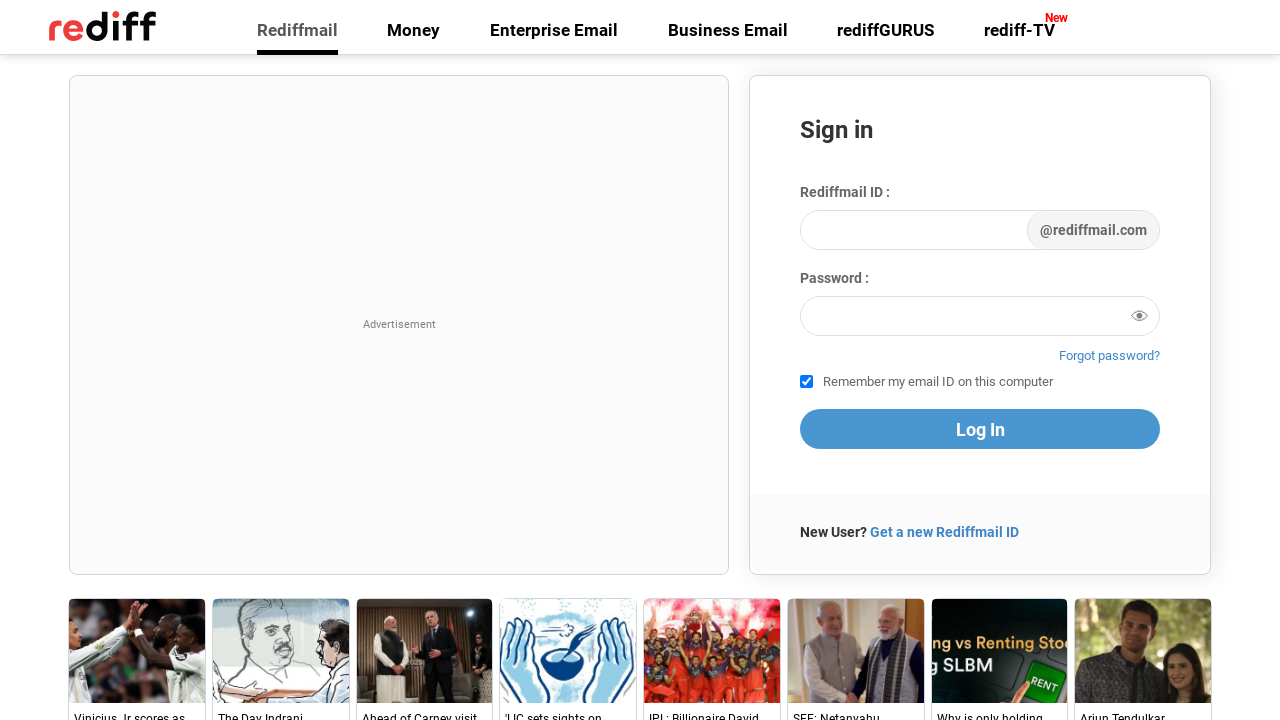

Navigated to Rediff mail login page
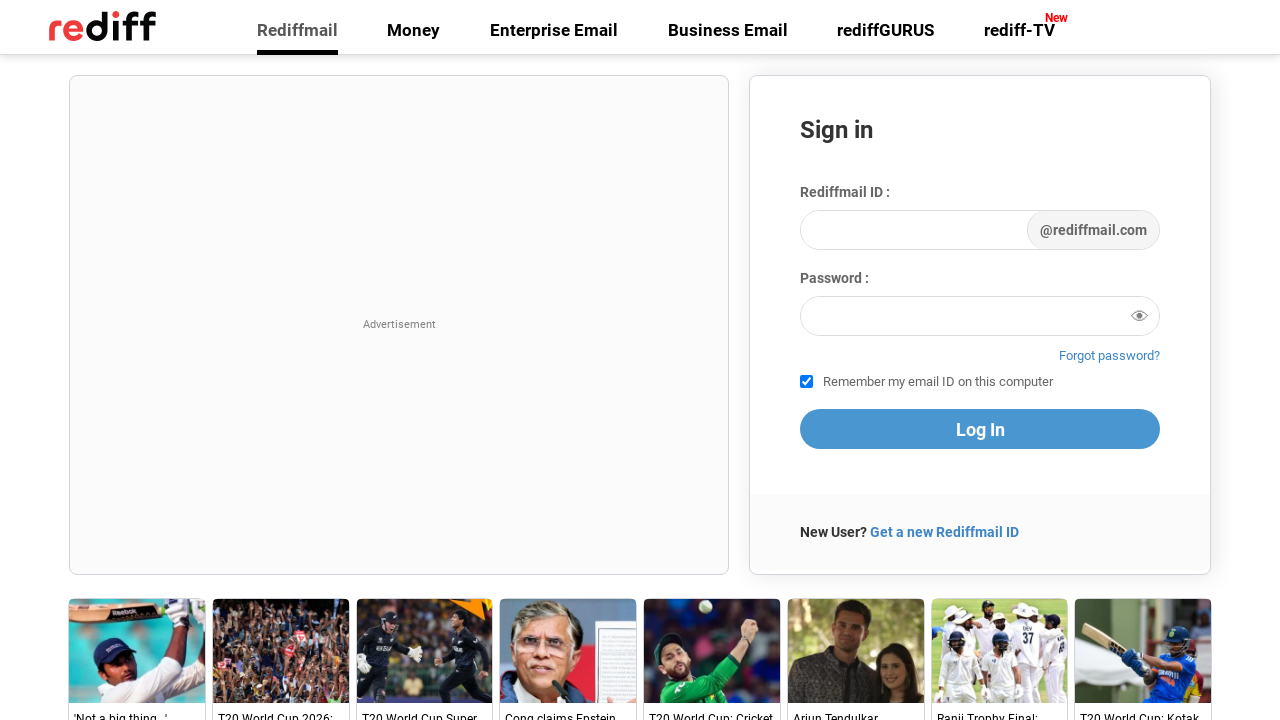

Checked for presence of Home link on Rediff login page
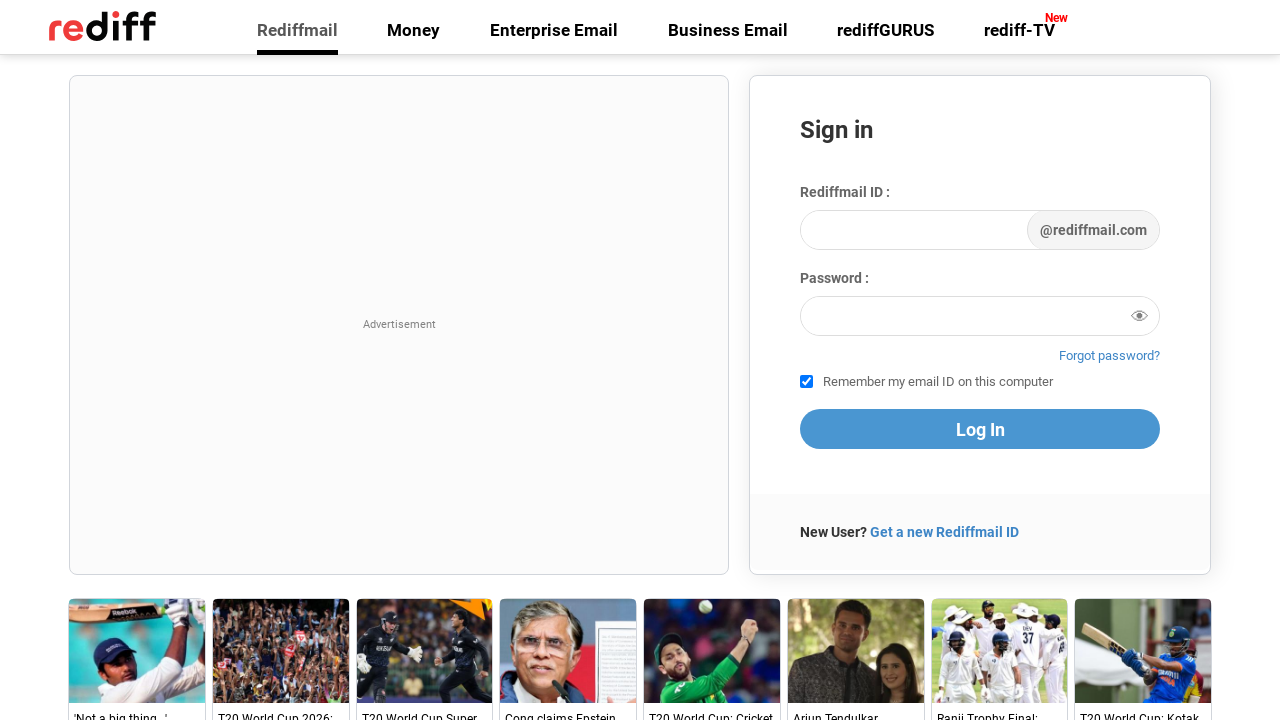

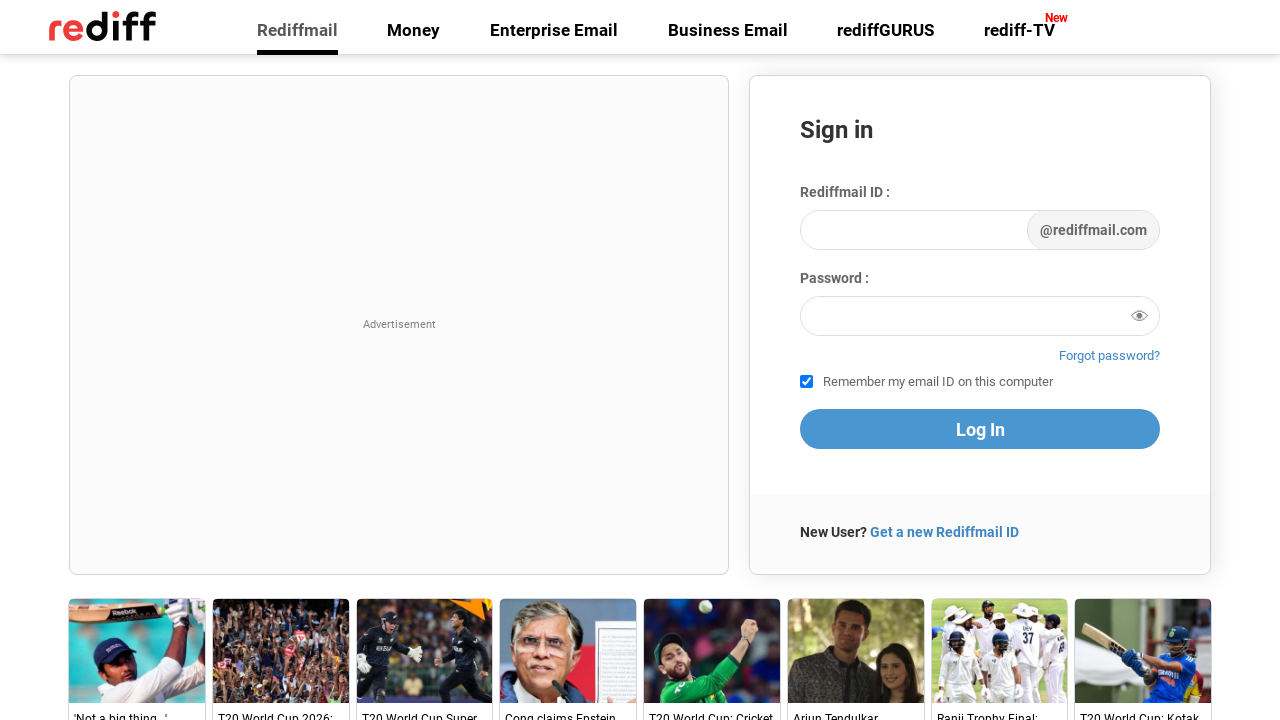